Tests navigation and search functionality on syntaxprojects.com by clicking navigation elements, filling a form input with a search term, and clicking a show button.

Starting URL: https://syntaxprojects.com/

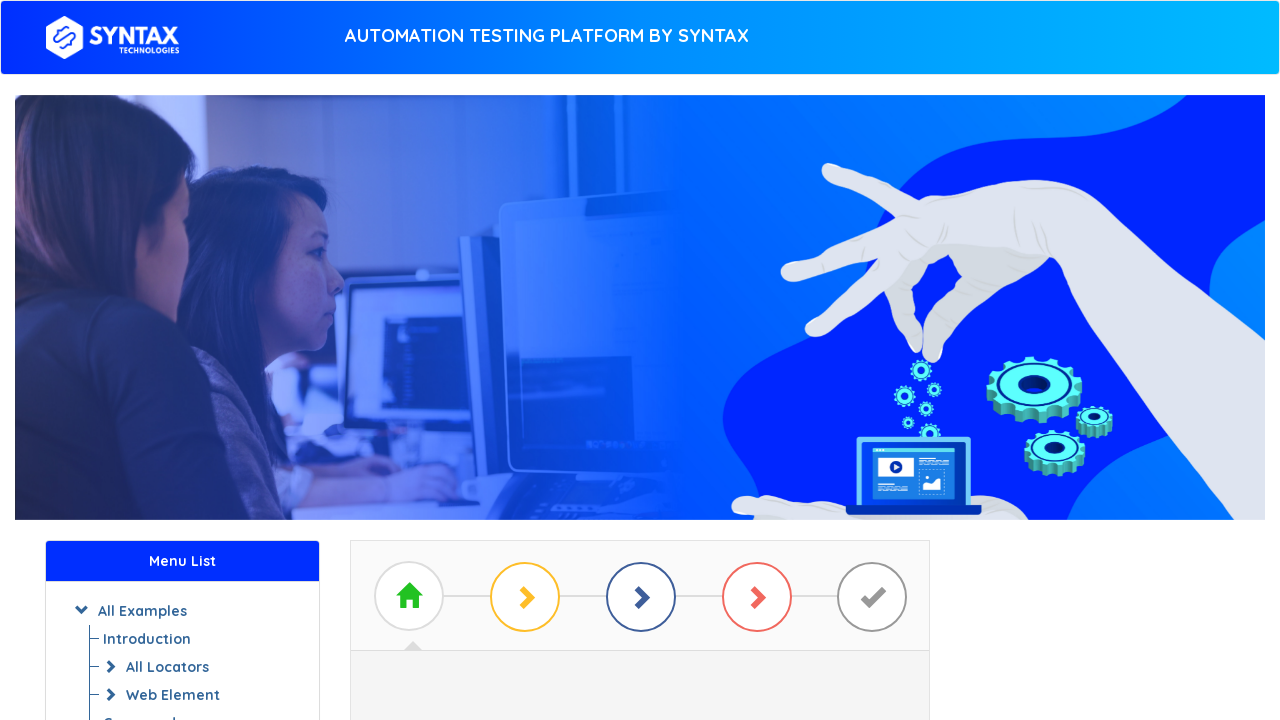

Clicked navigation button element with 'btn' in id at (640, 372) on a[id*='btn']
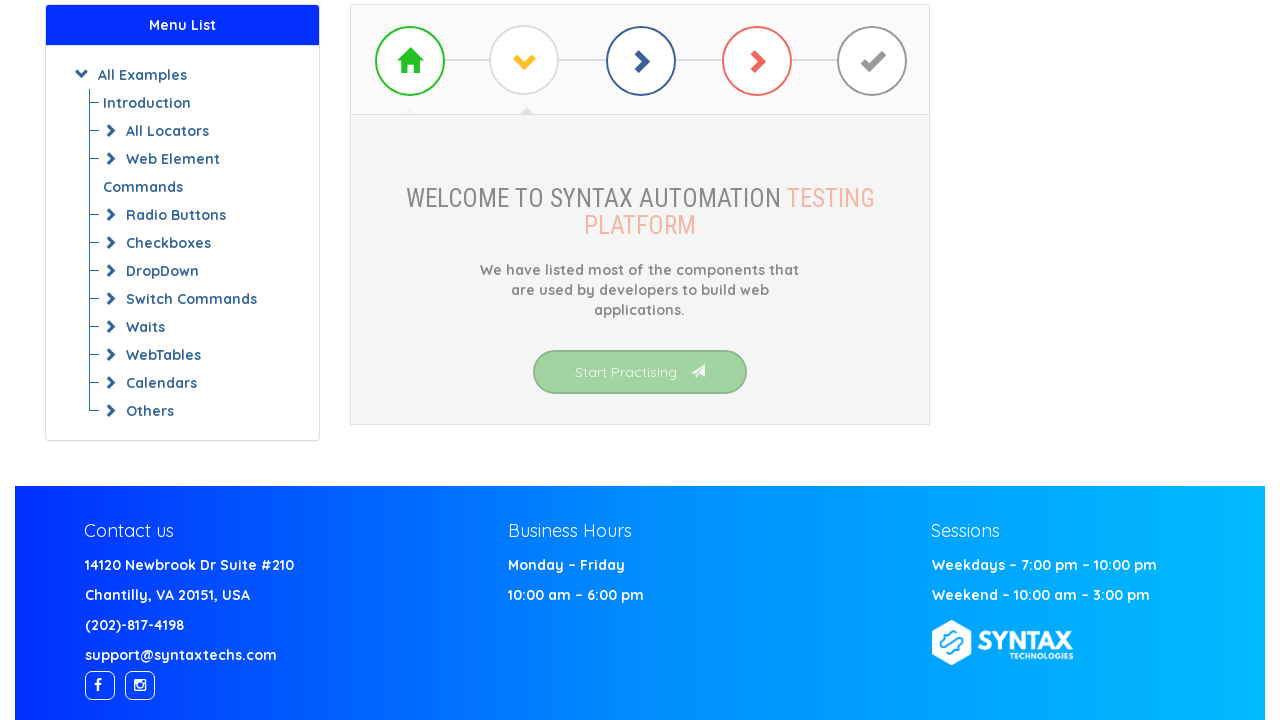

Waited 1000ms for page to settle
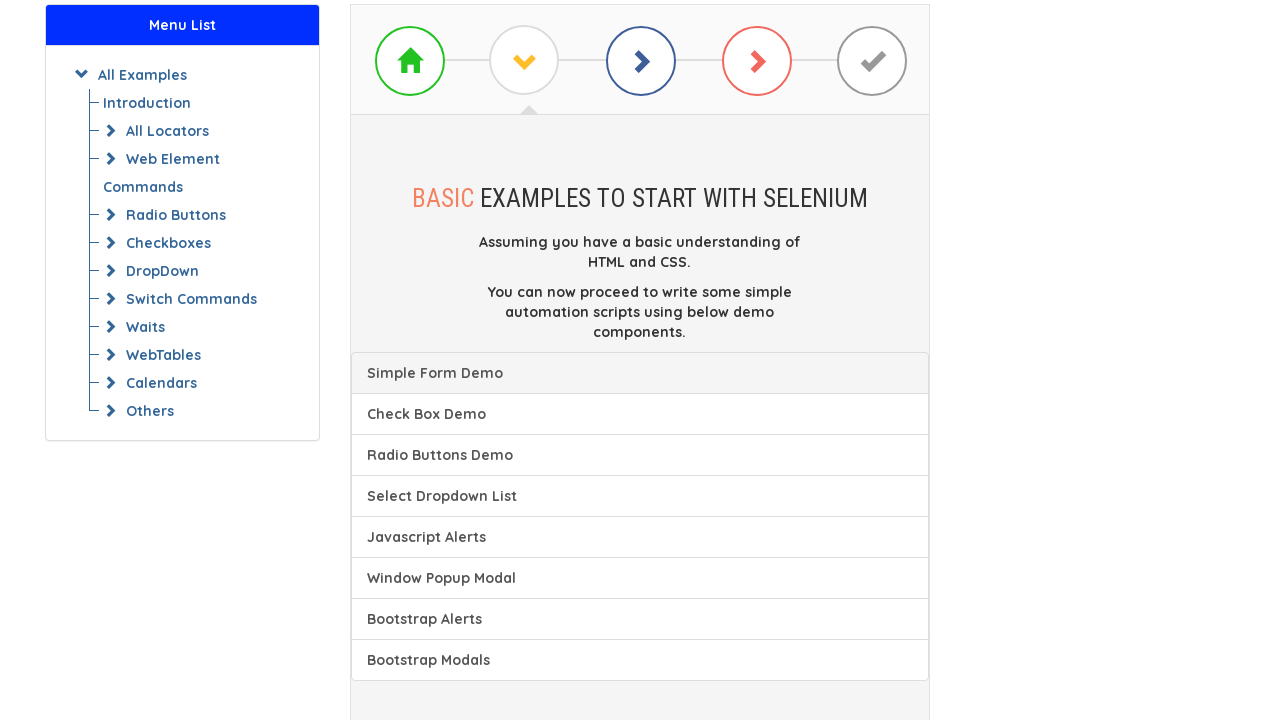

Clicked navigation list element with class starting with 'list' at (640, 373) on a[class^='list']
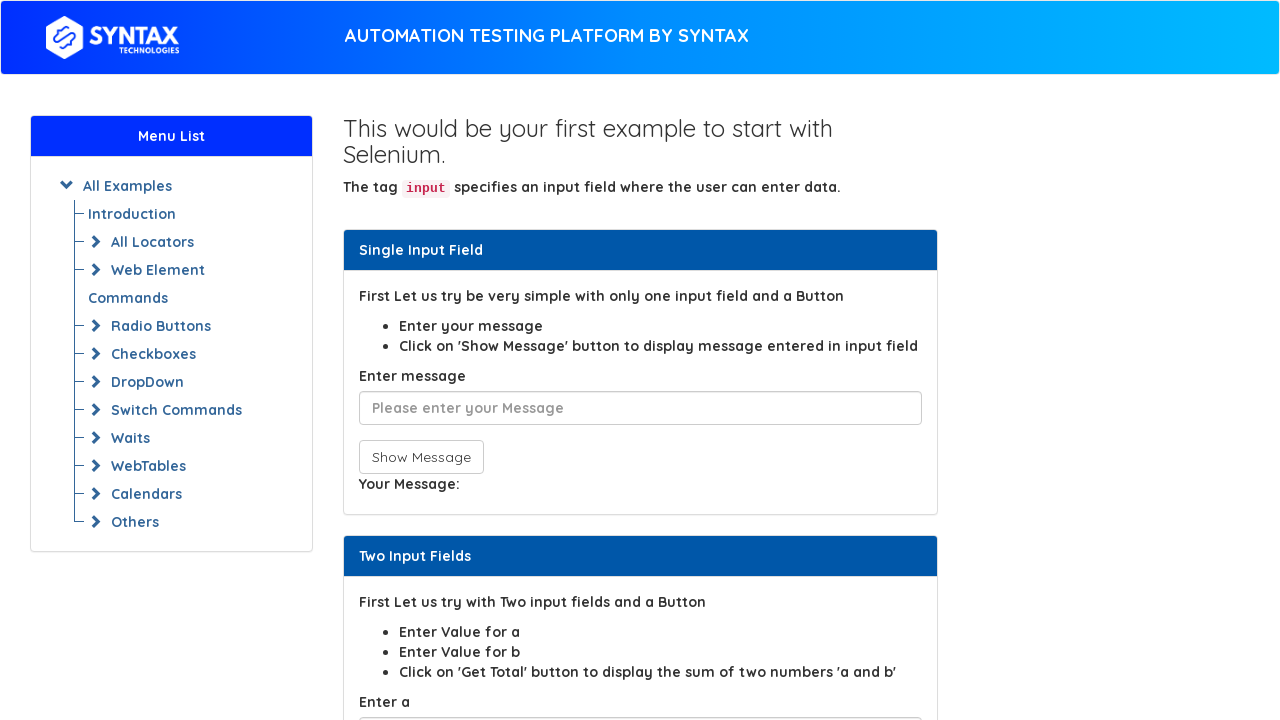

Waited 1000ms for page to settle
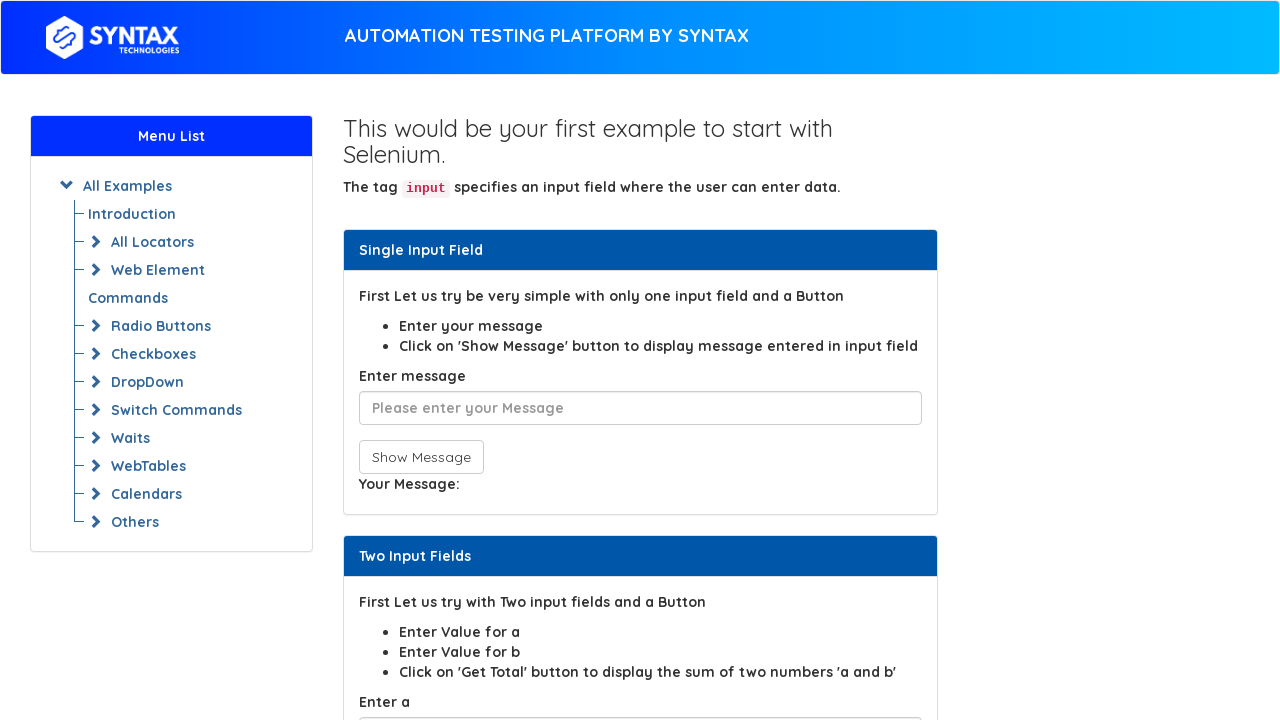

Filled search form input with 'Selenium' on input[class^='form']
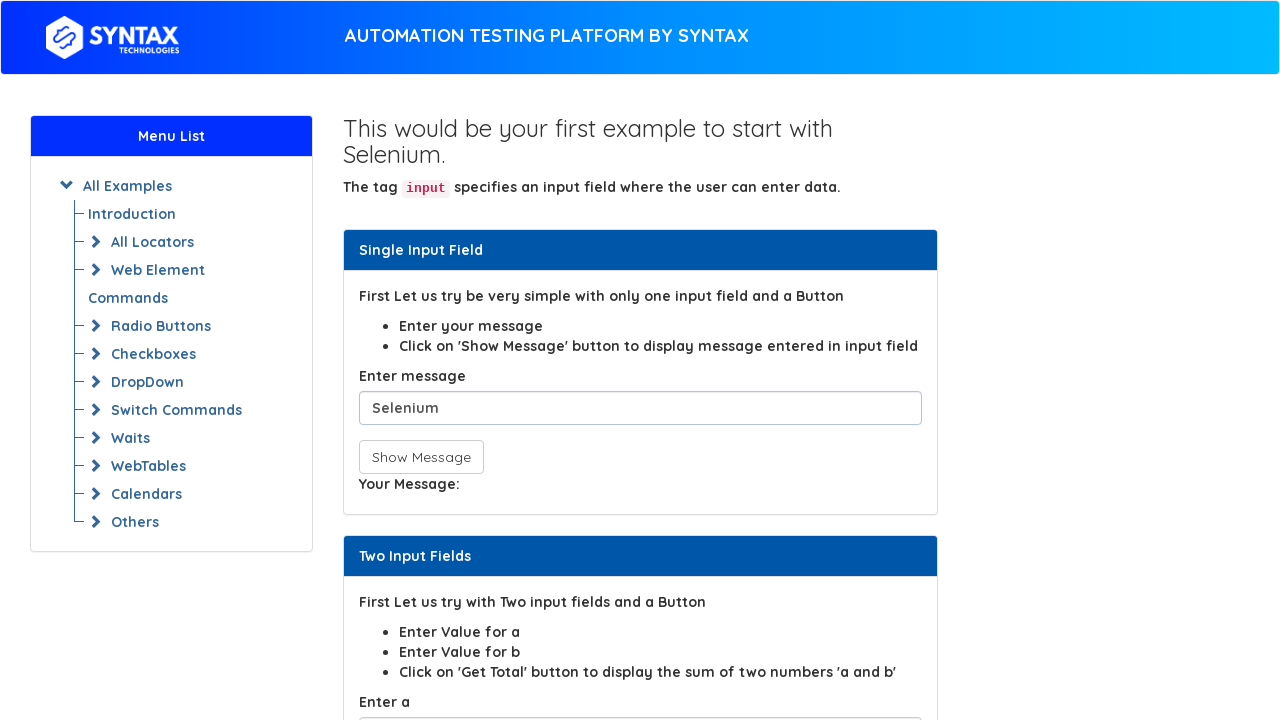

Clicked Show button to display search results at (421, 457) on button:has-text('Show')
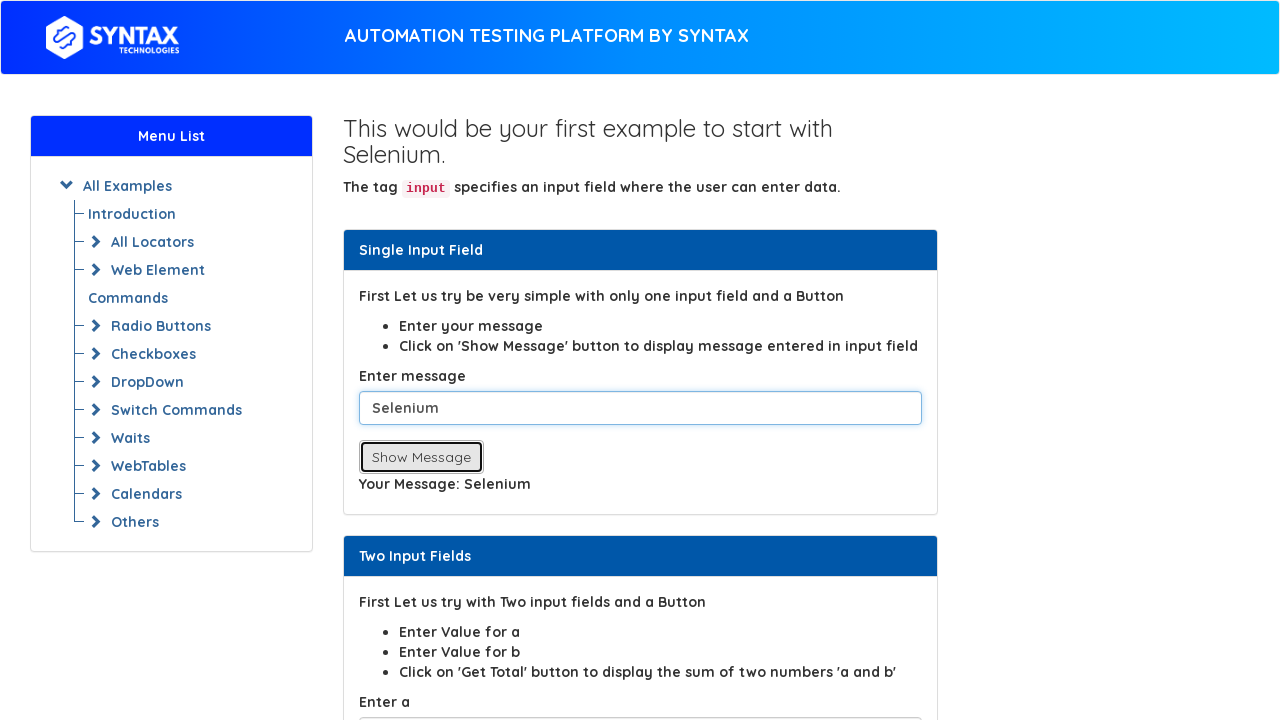

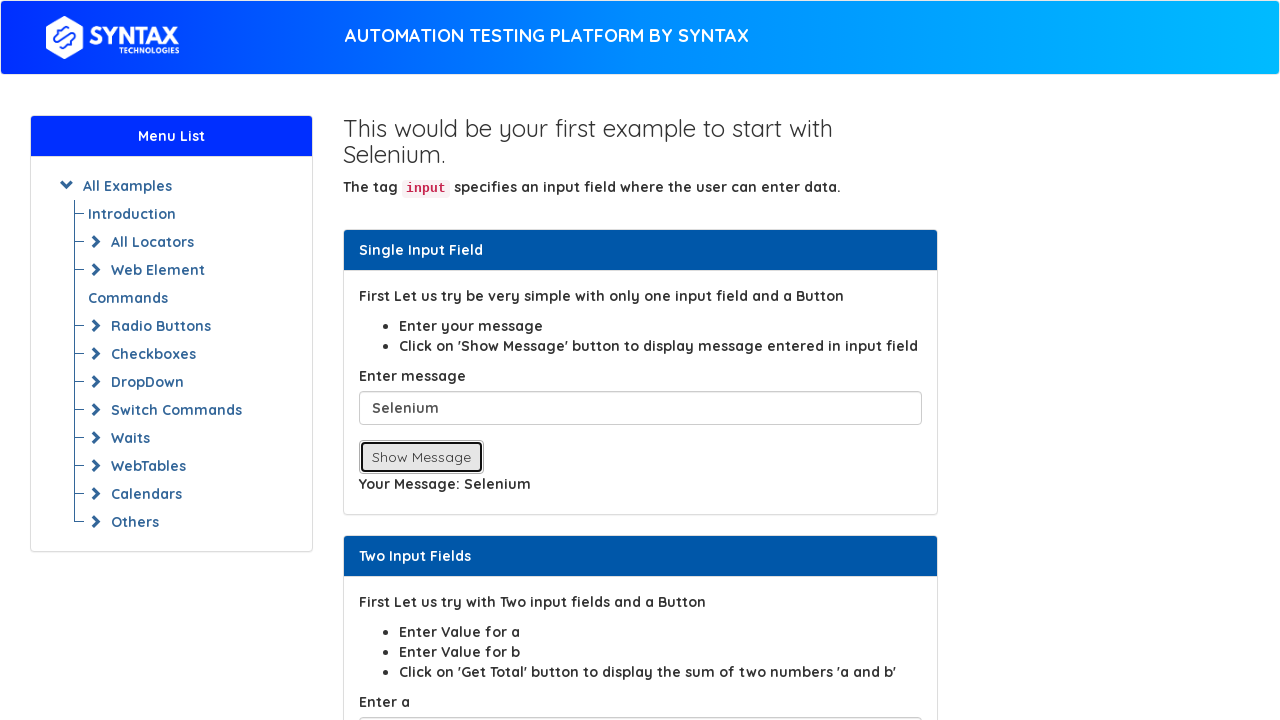